Tests drag and drop functionality on jQuery UI demo page by dragging an element and dropping it onto a target area

Starting URL: https://jqueryui.com/droppable/

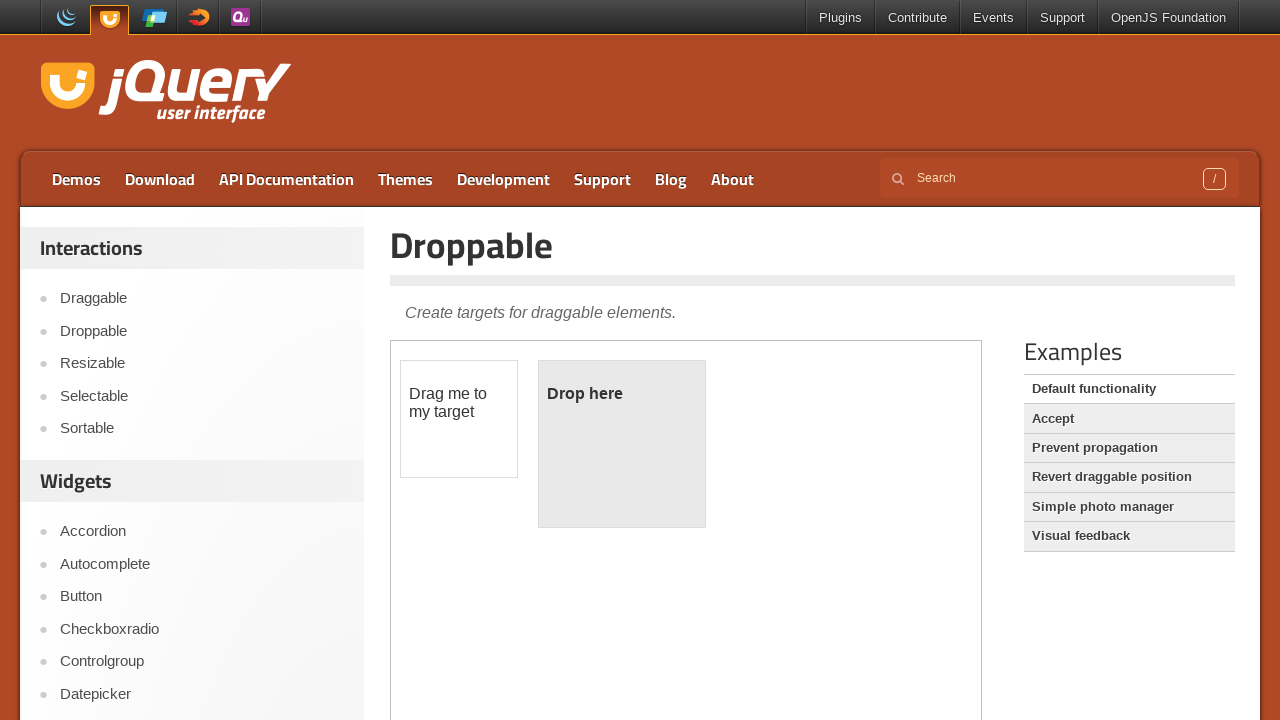

Located the iframe containing the drag and drop demo
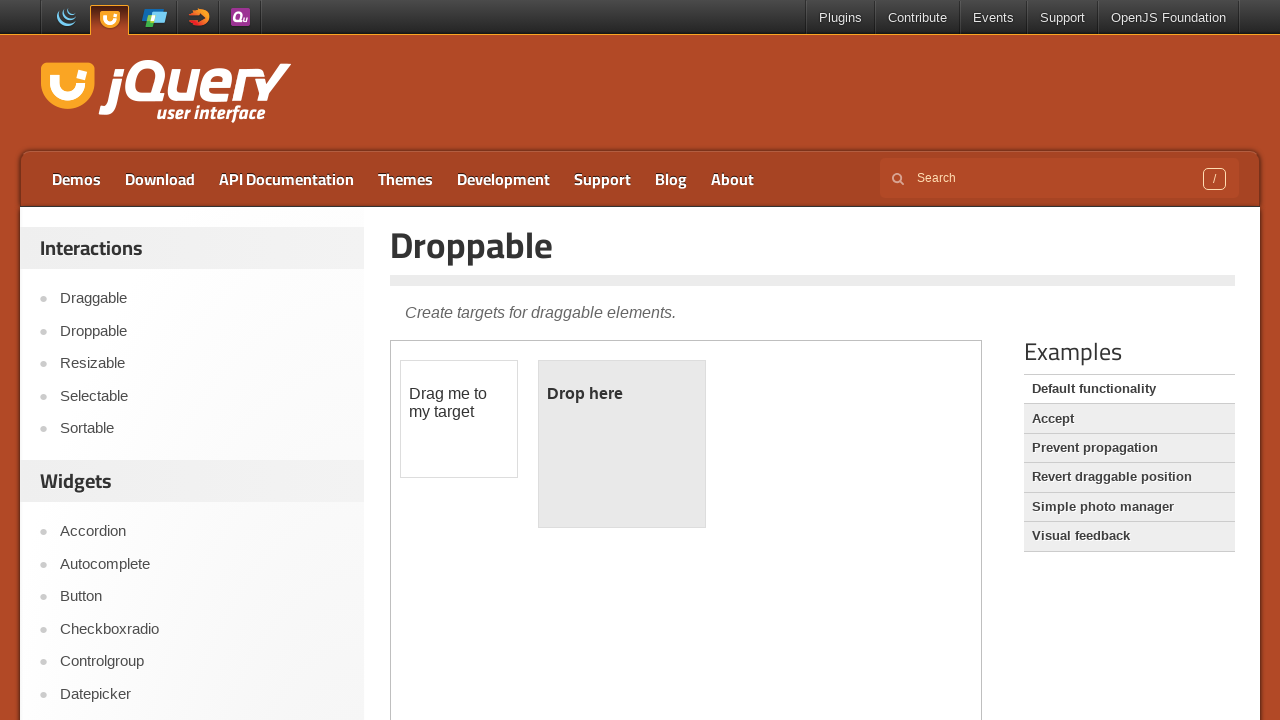

Located the draggable element with id 'draggable'
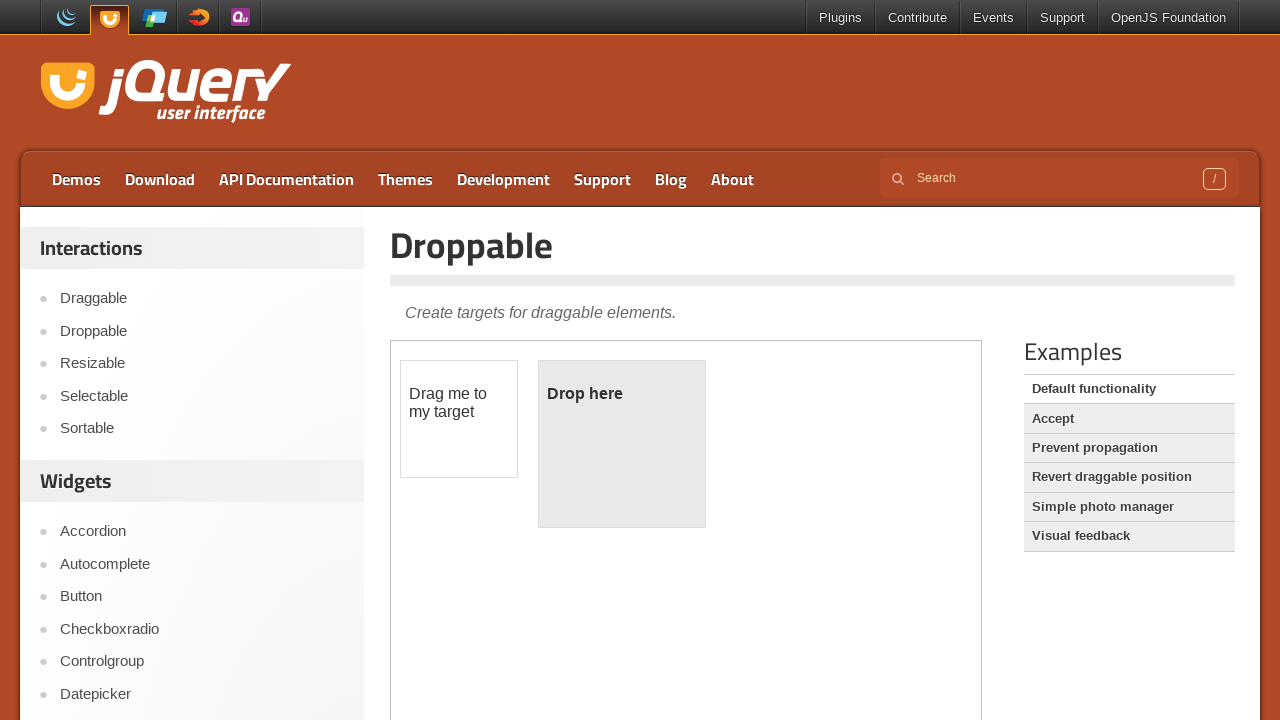

Located the droppable target element with id 'droppable'
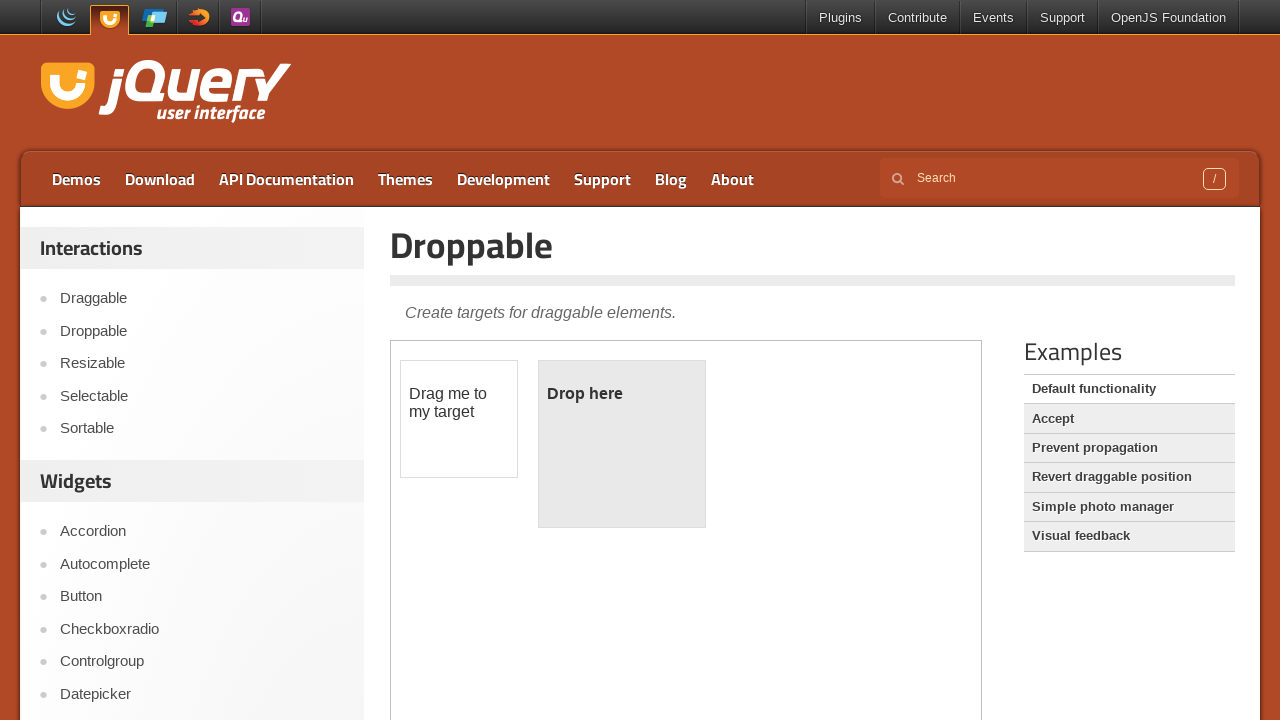

Dragged the draggable element and dropped it onto the droppable target at (622, 444)
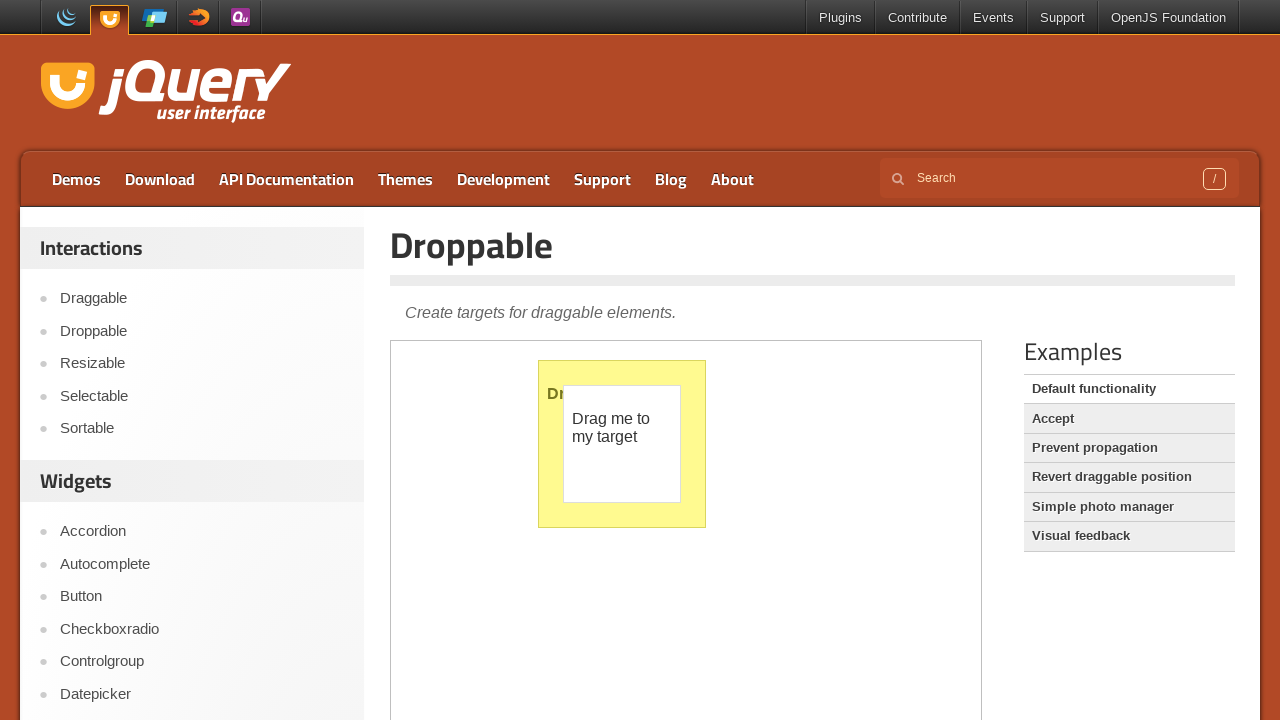

Navigated to the jQuery UI droppable demo page again
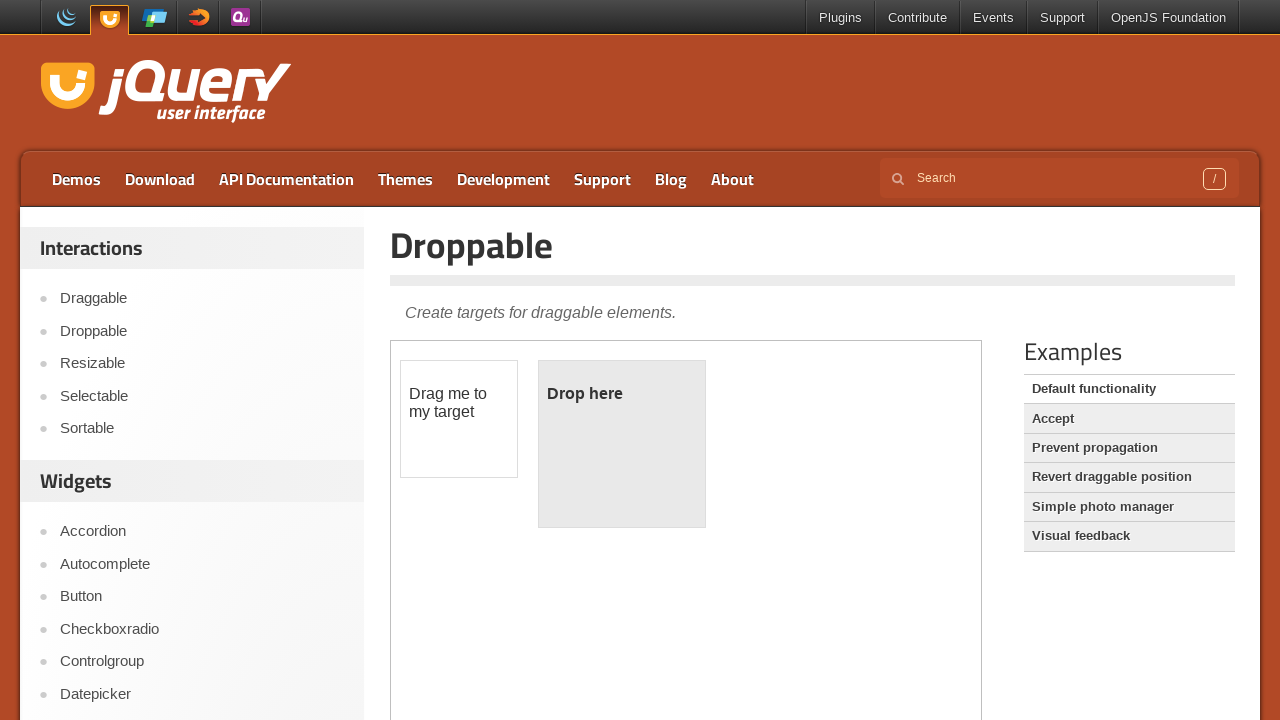

Located the iframe containing the drag and drop demo again
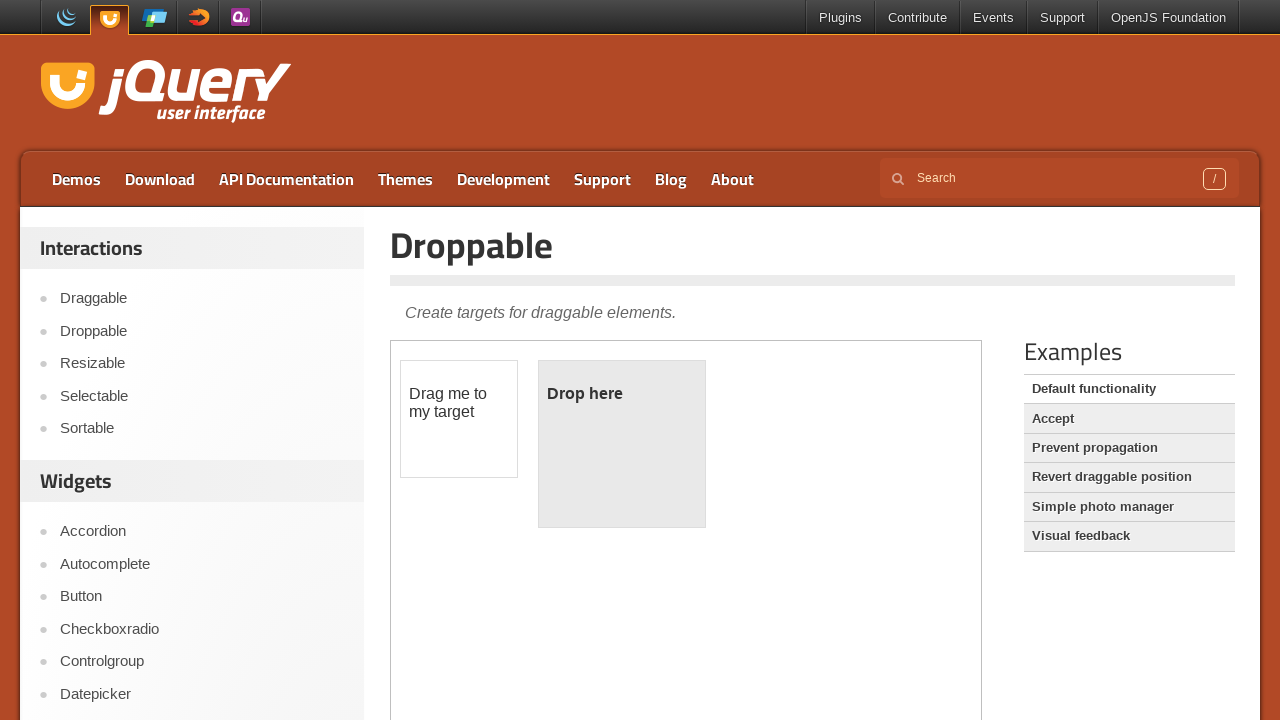

Located the draggable div element with id 'draggable' using div selector
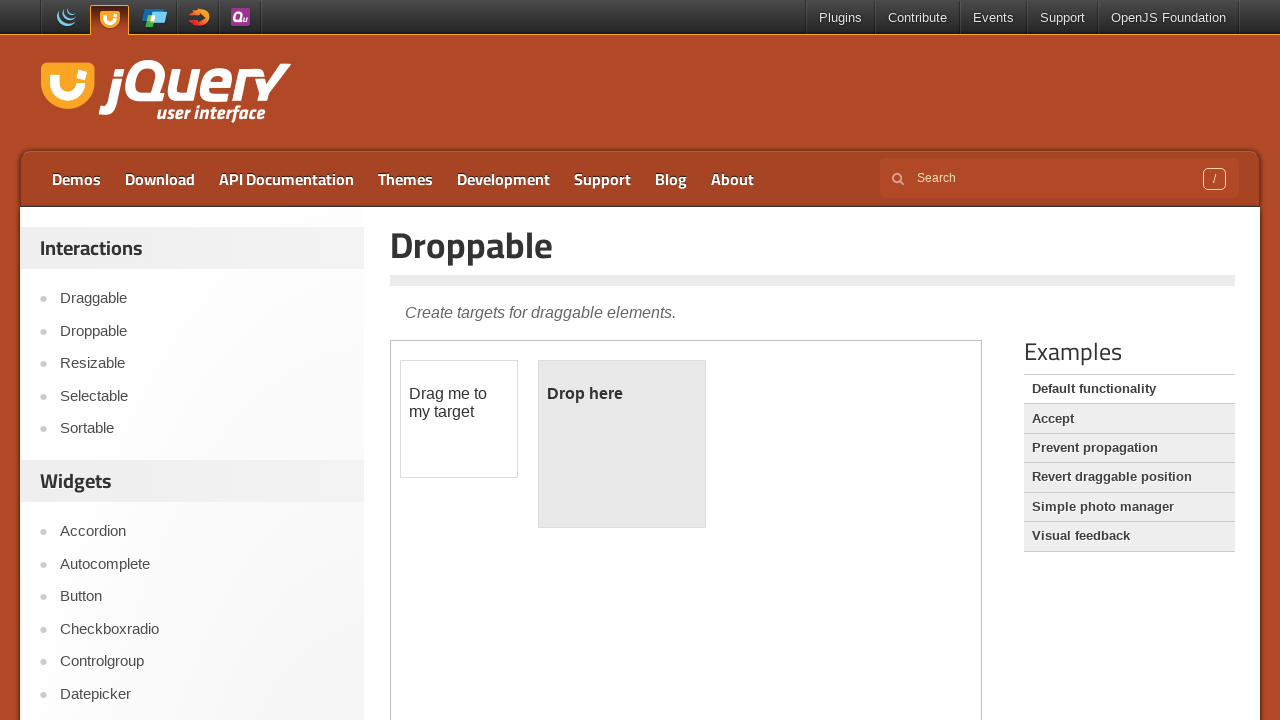

Located the droppable div element with id 'droppable' using div selector
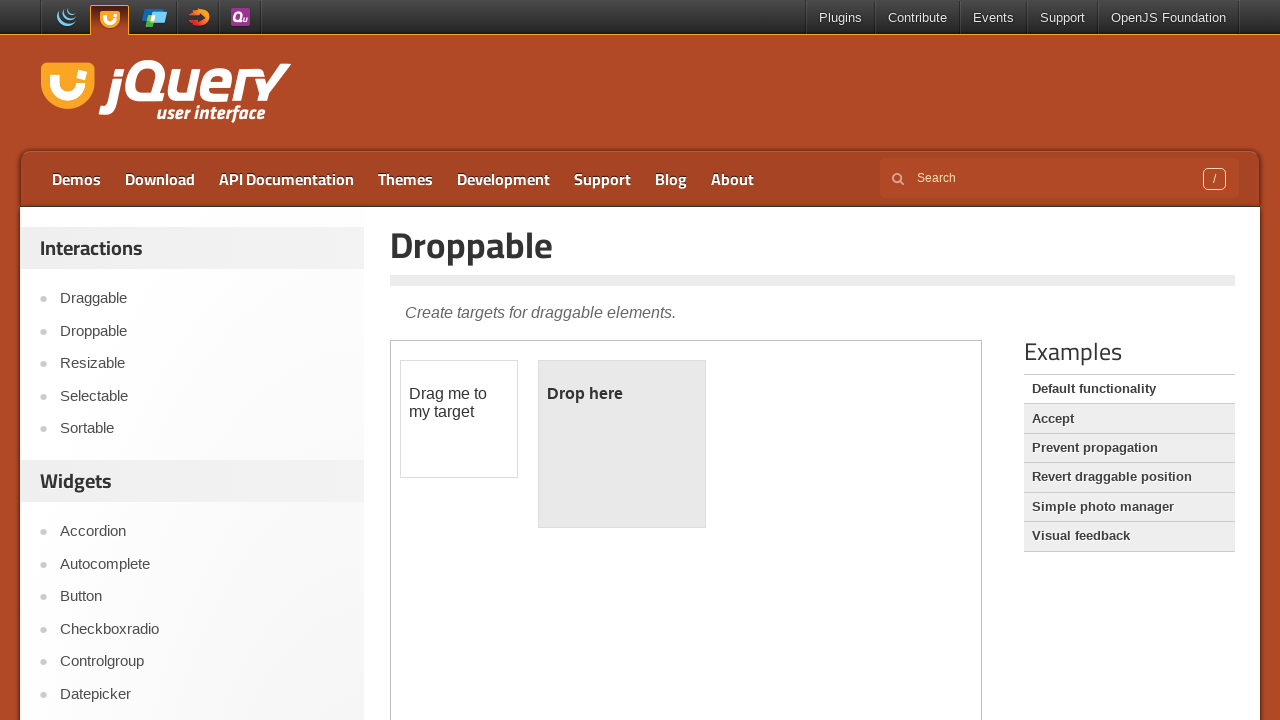

Dragged the draggable element and dropped it onto the droppable target again at (622, 444)
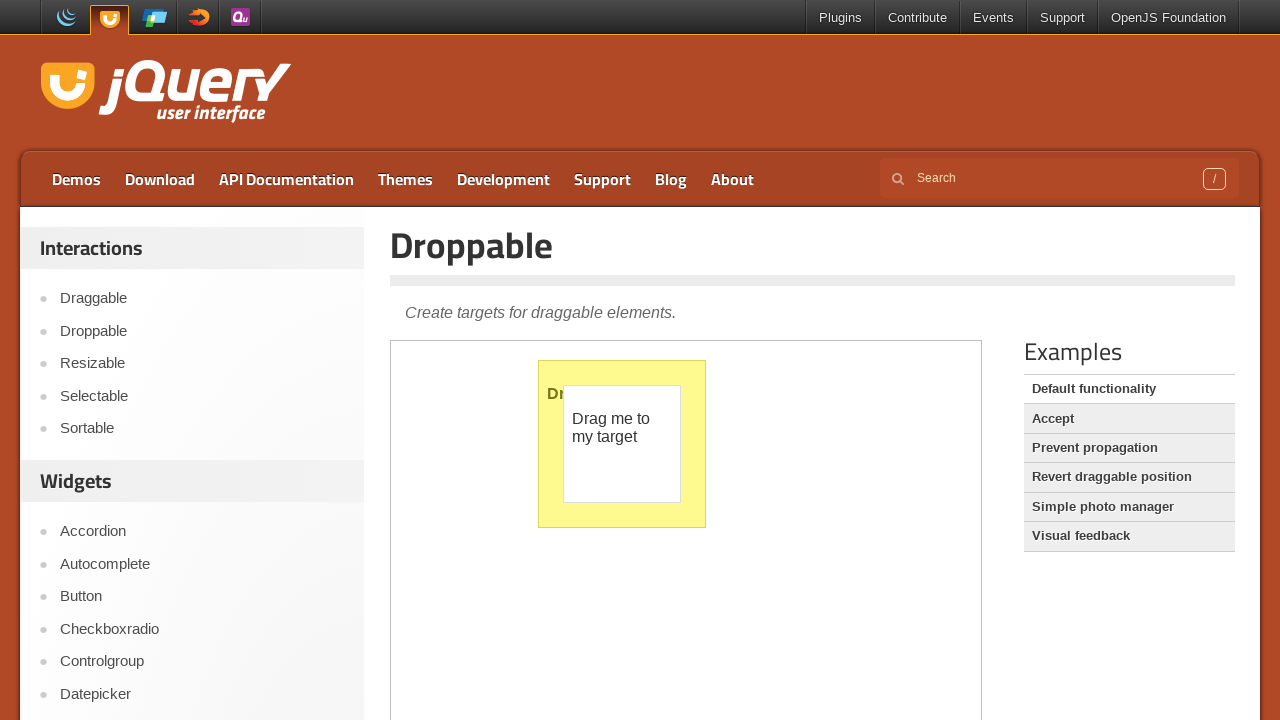

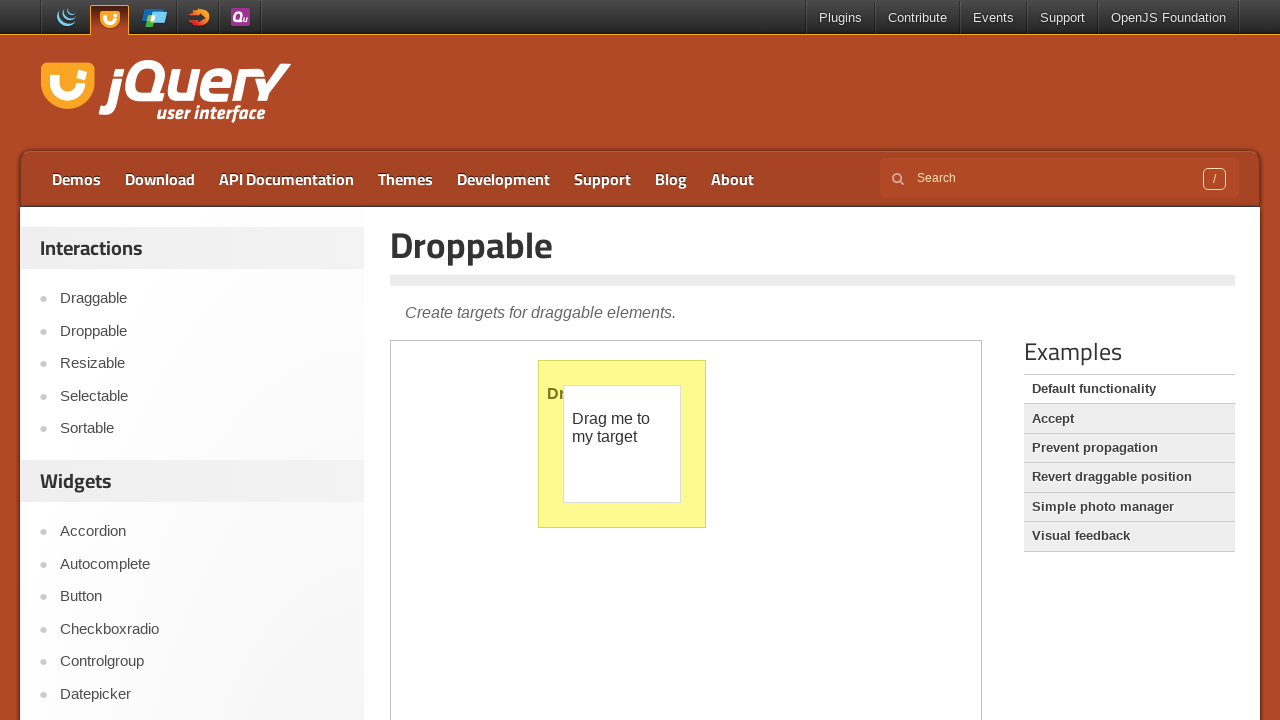